Tests accepting a confirm dialog by clicking confirm button and accepting, then verifying the result text shows "Ok" was selected

Starting URL: https://demoqa.com/alerts

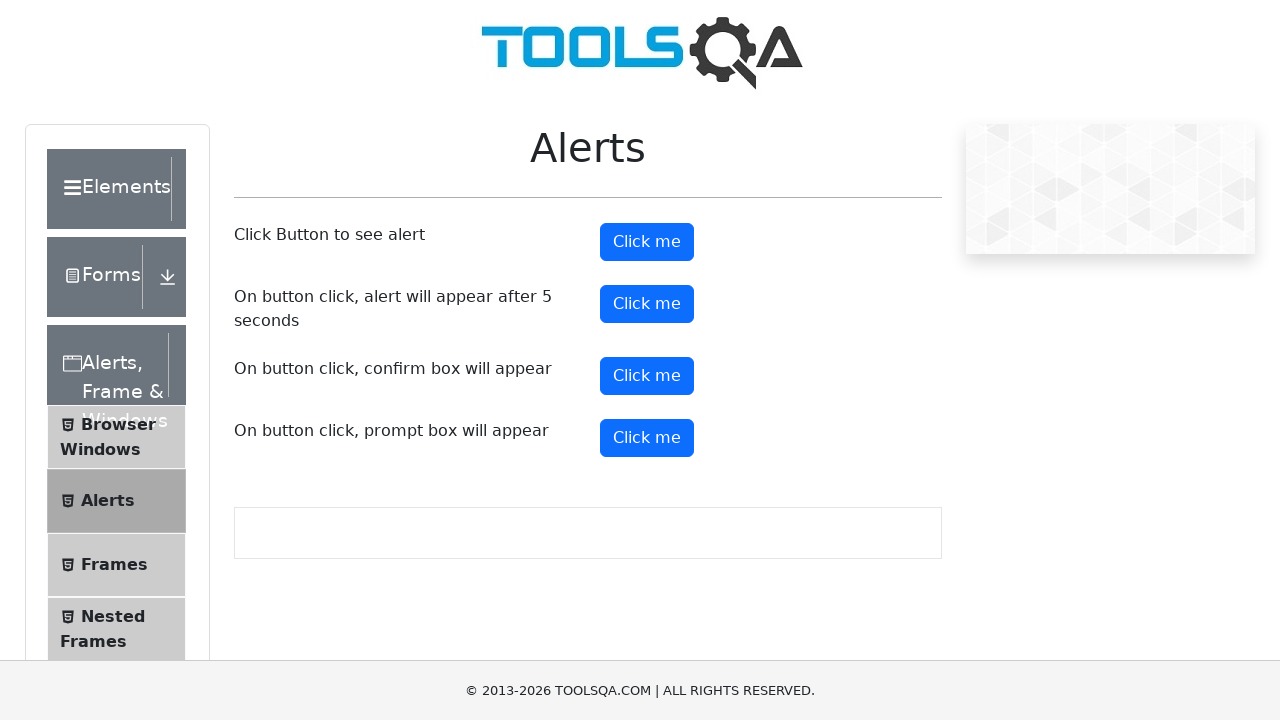

Navigated to https://demoqa.com/alerts
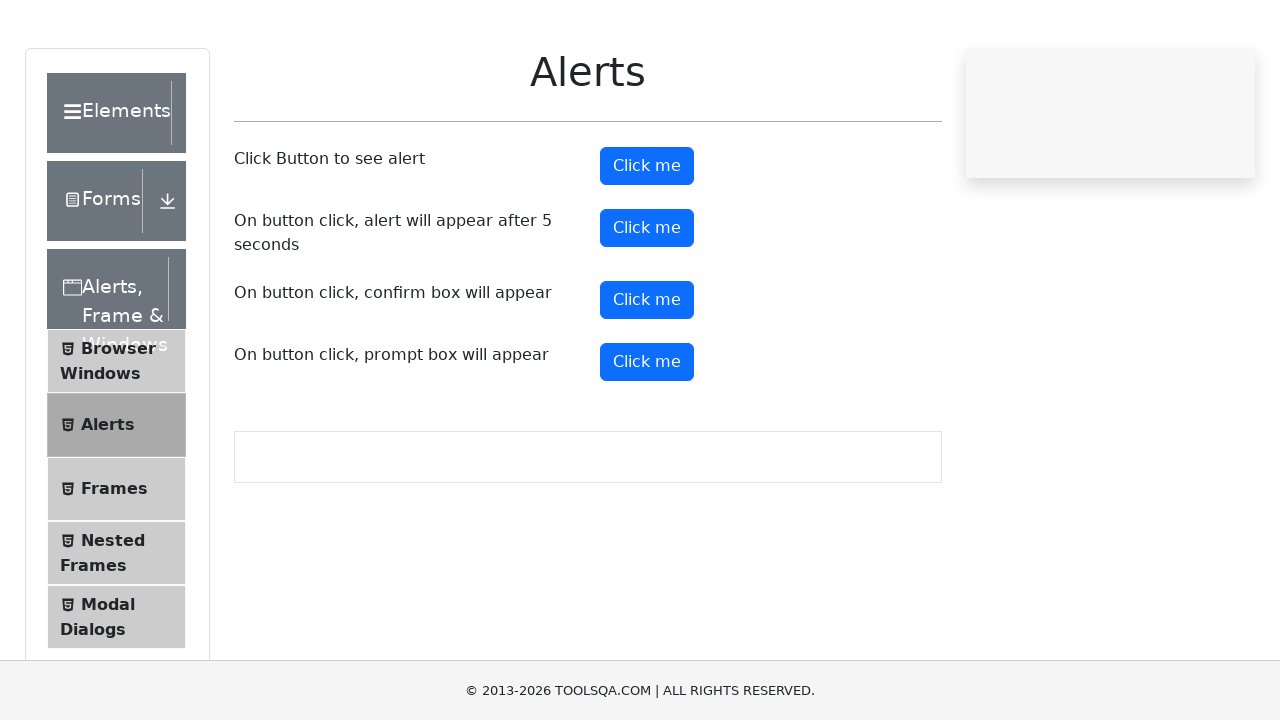

Set up dialog handler to accept confirm dialogs
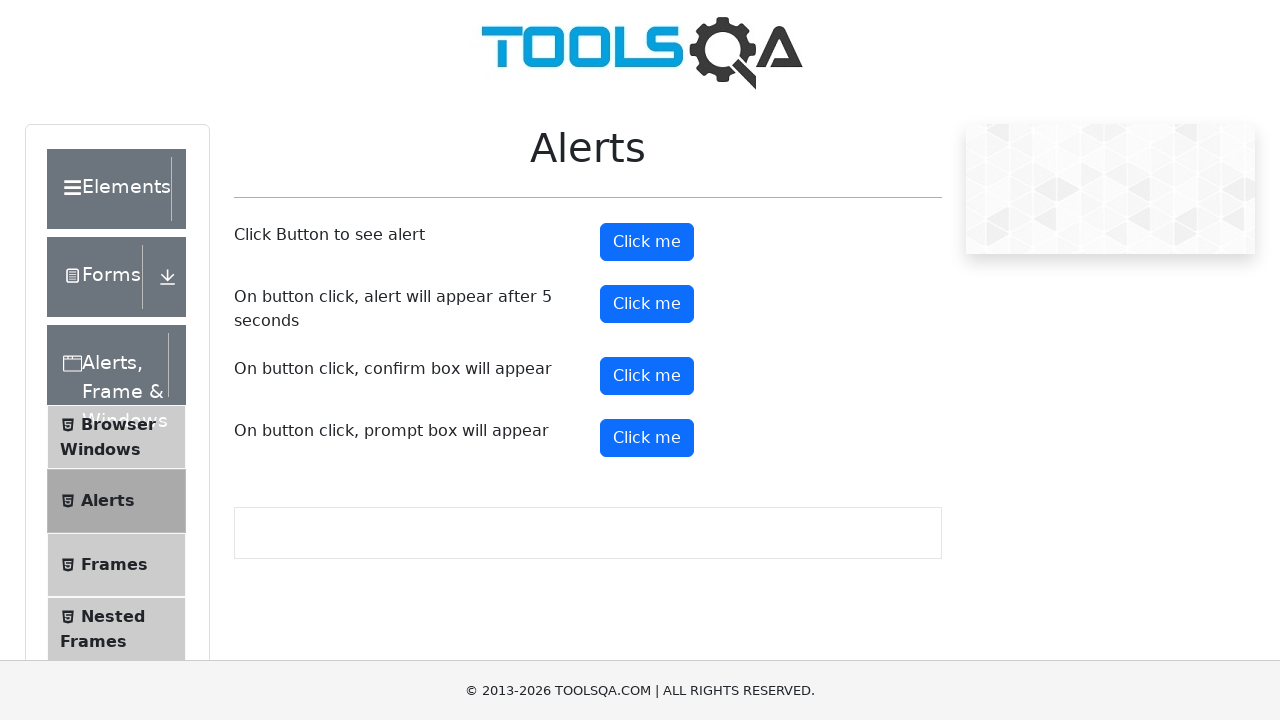

Clicked confirm button to trigger the confirm dialog at (647, 376) on #confirmButton
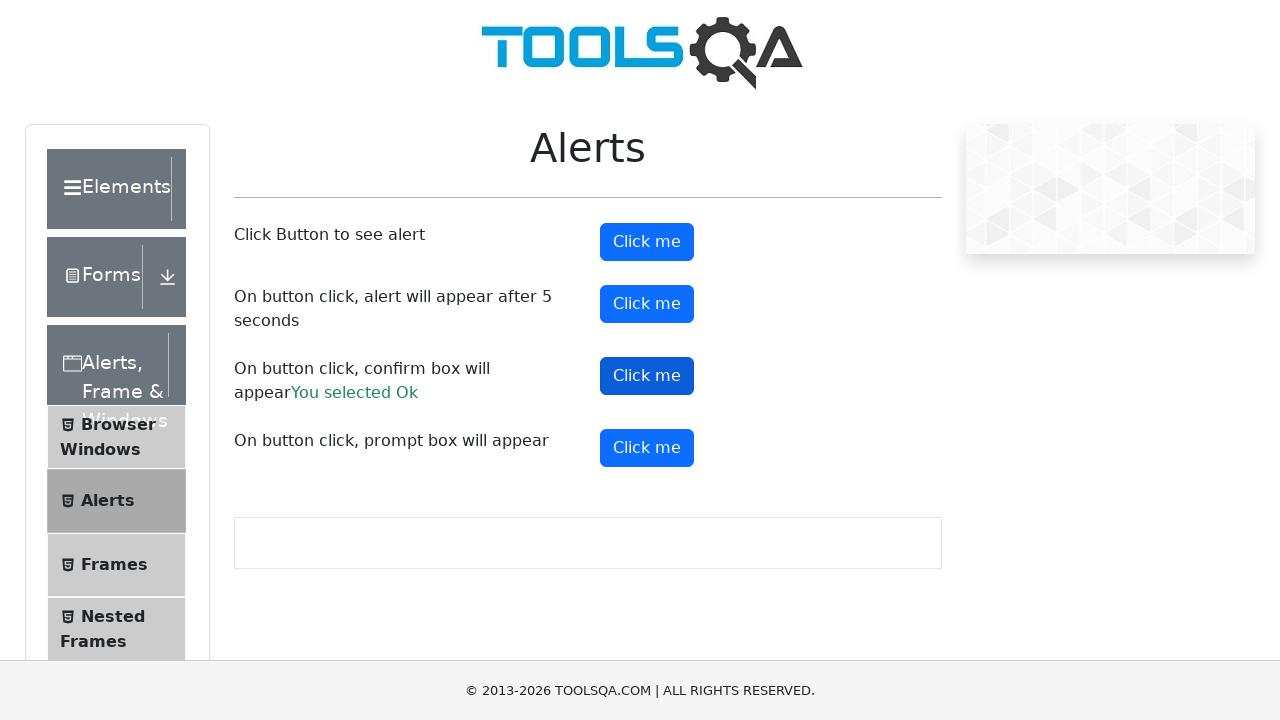

Waited for confirm result element to appear
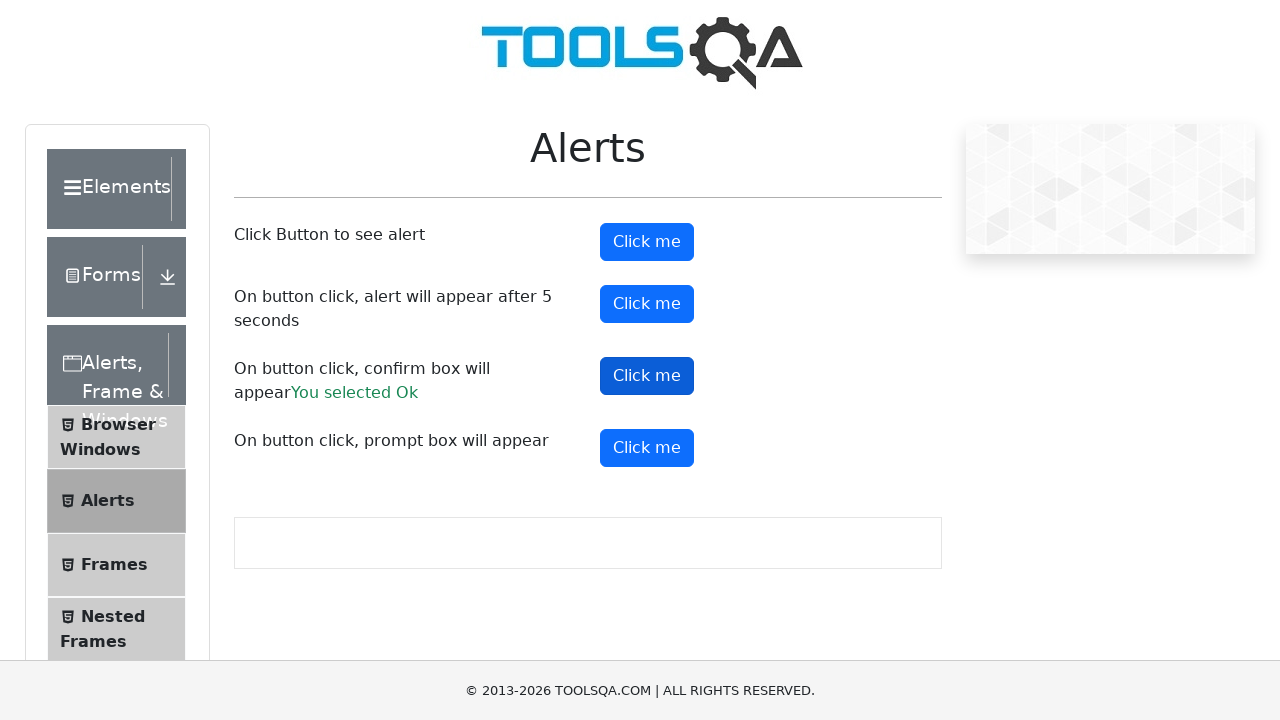

Retrieved result text: 'You selected Ok'
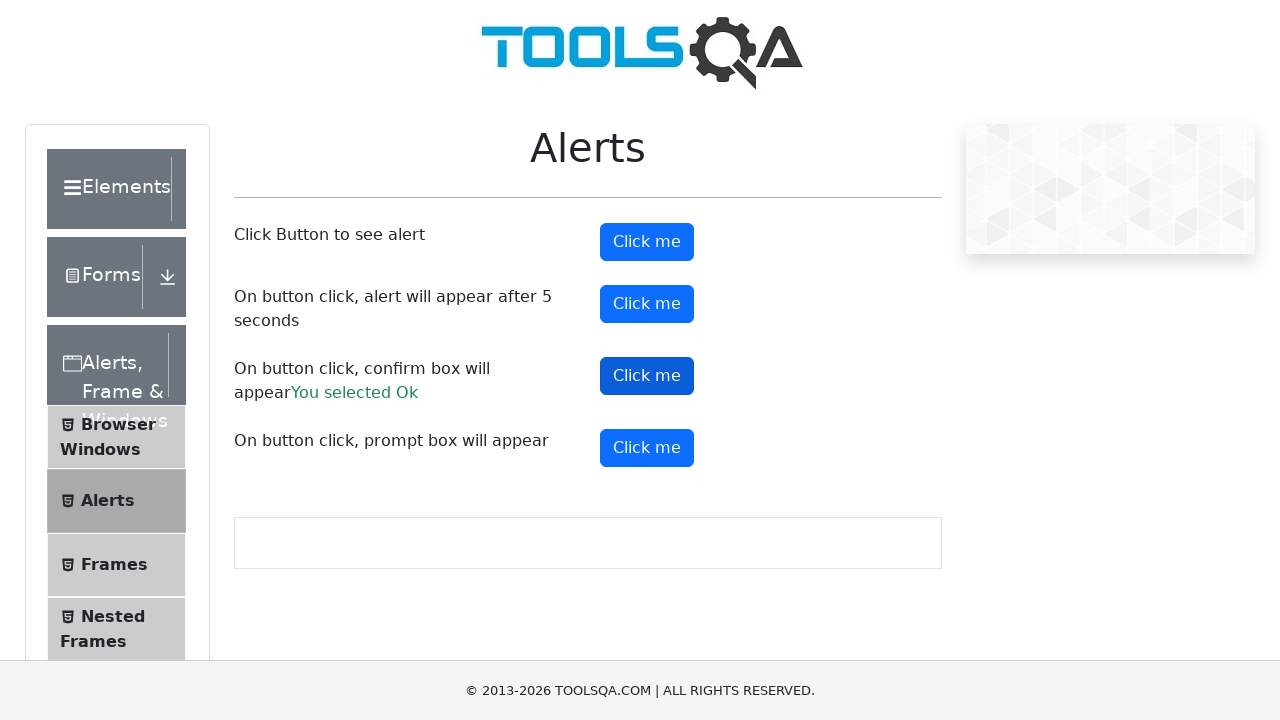

Verified result text shows 'You selected Ok'
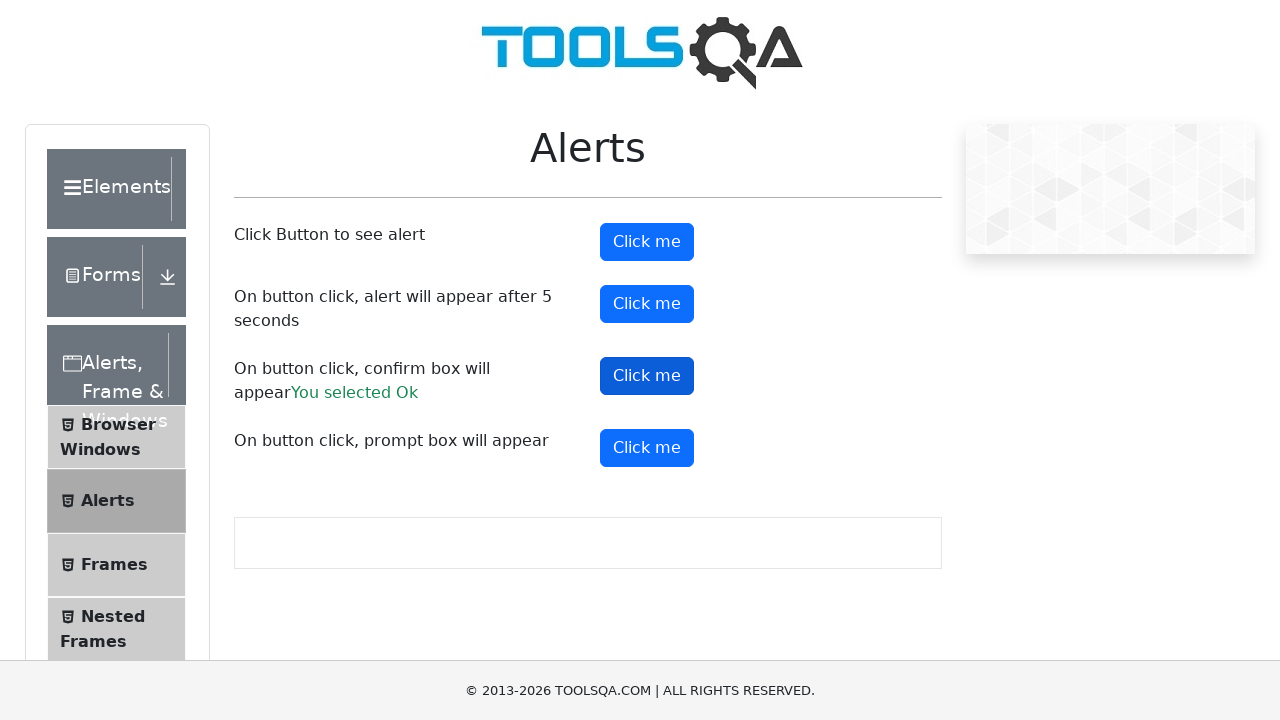

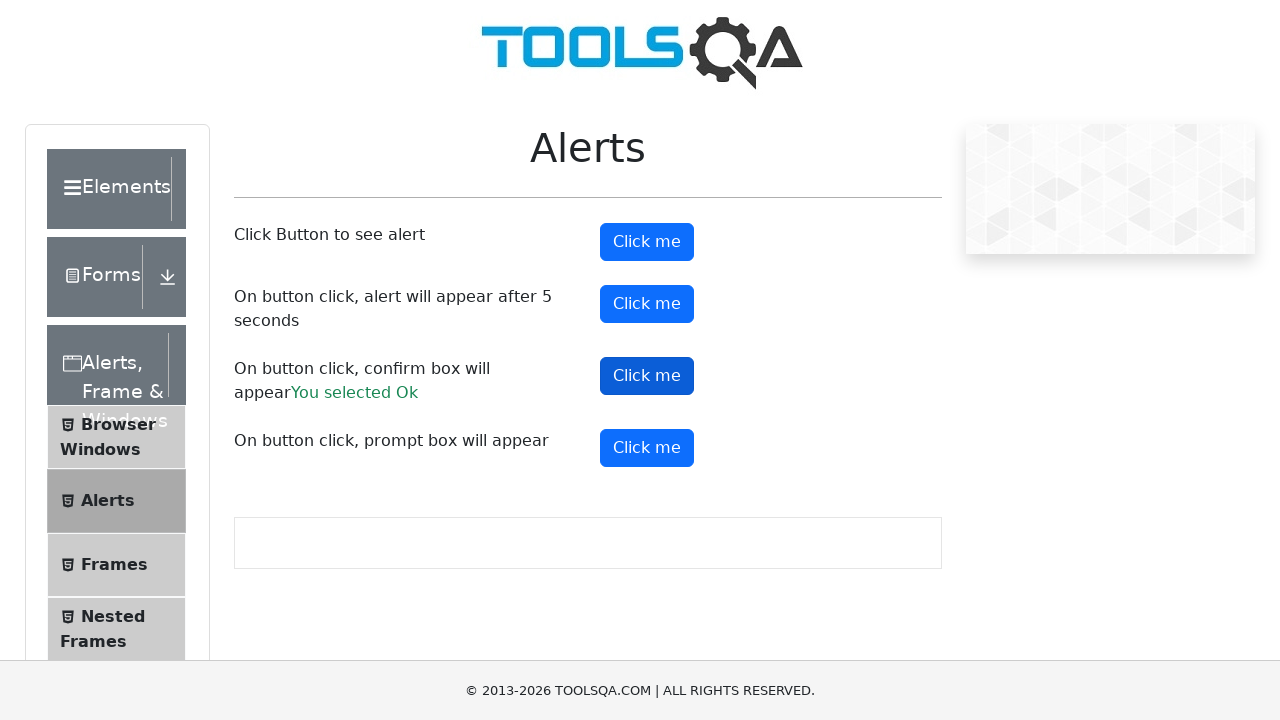